Tests dropdown selection by finding the dropdown element, iterating through options, and clicking on "Option 1" based on text matching, then verifying the selection.

Starting URL: http://the-internet.herokuapp.com/dropdown

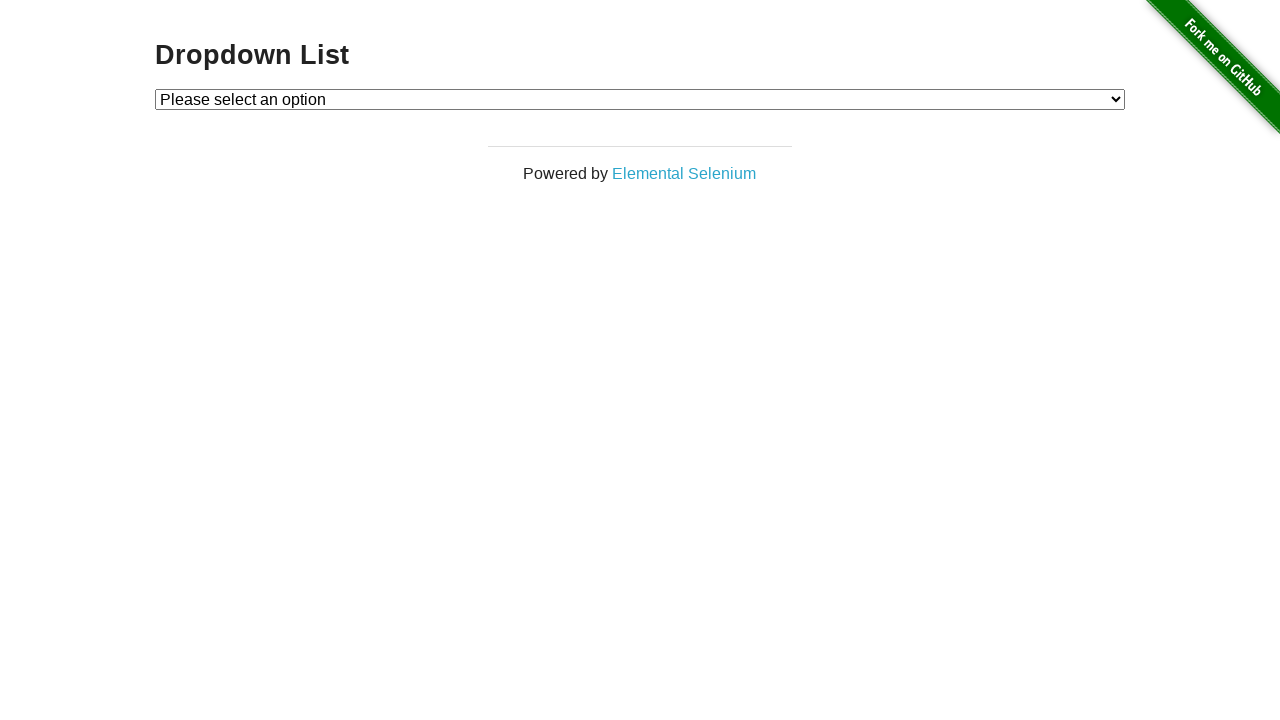

Located dropdown element with id 'dropdown'
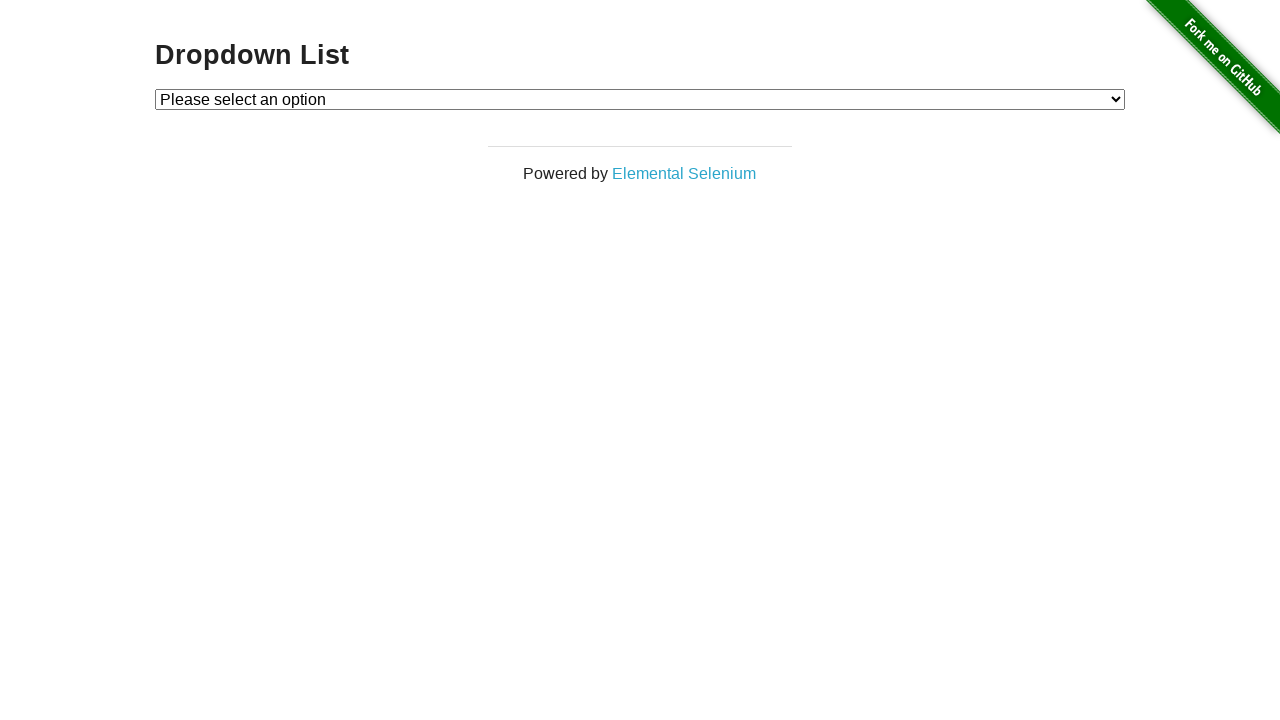

Selected 'Option 1' from dropdown using label on #dropdown
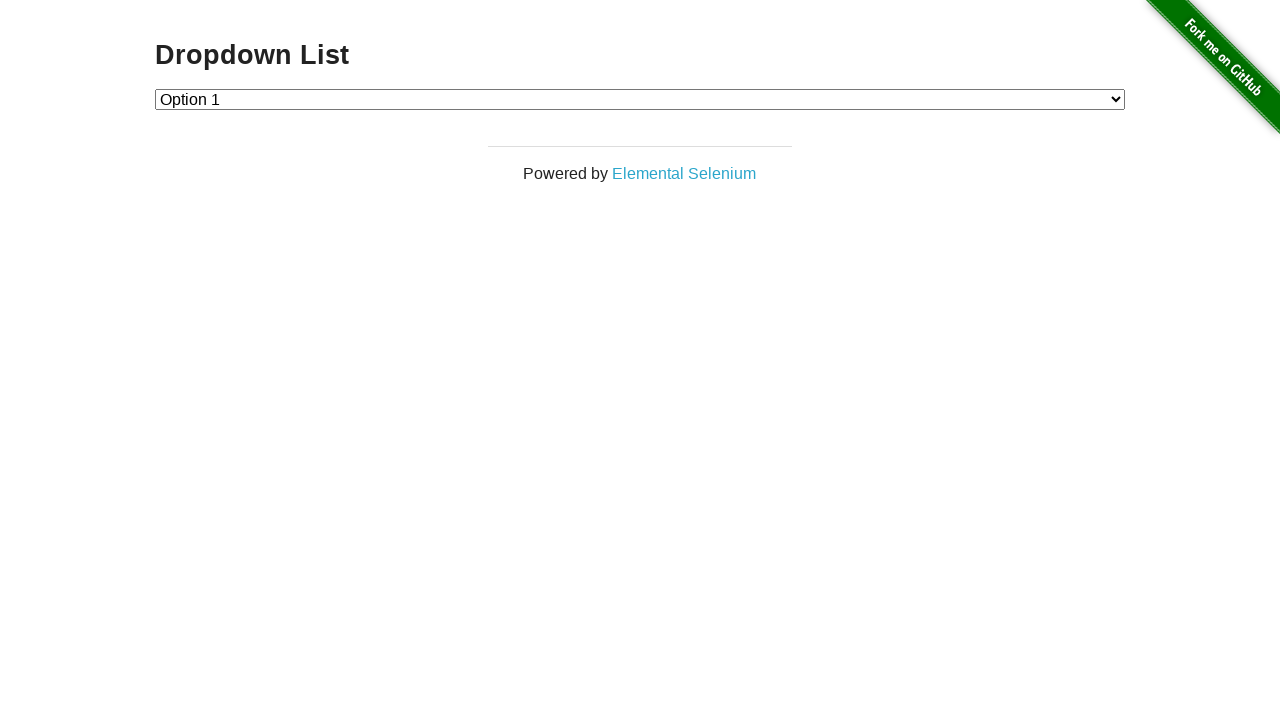

Retrieved the selected value from dropdown
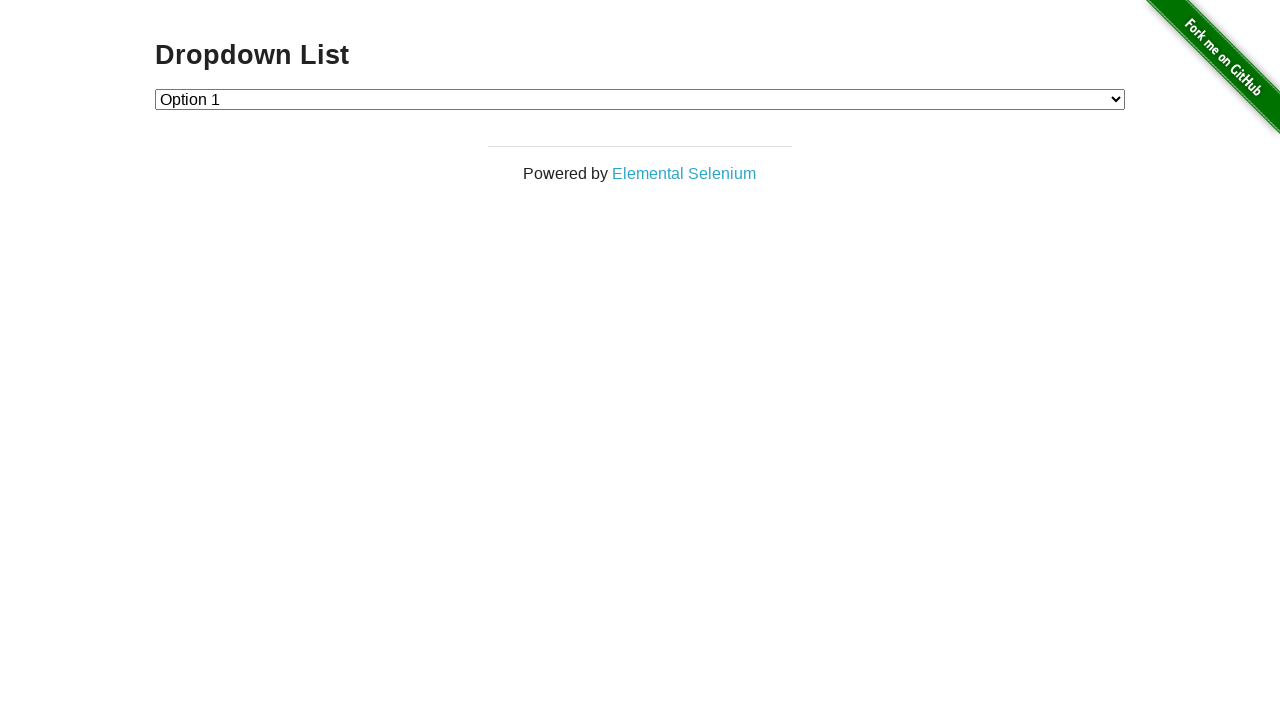

Verified that the selected option value is '1' (Option 1)
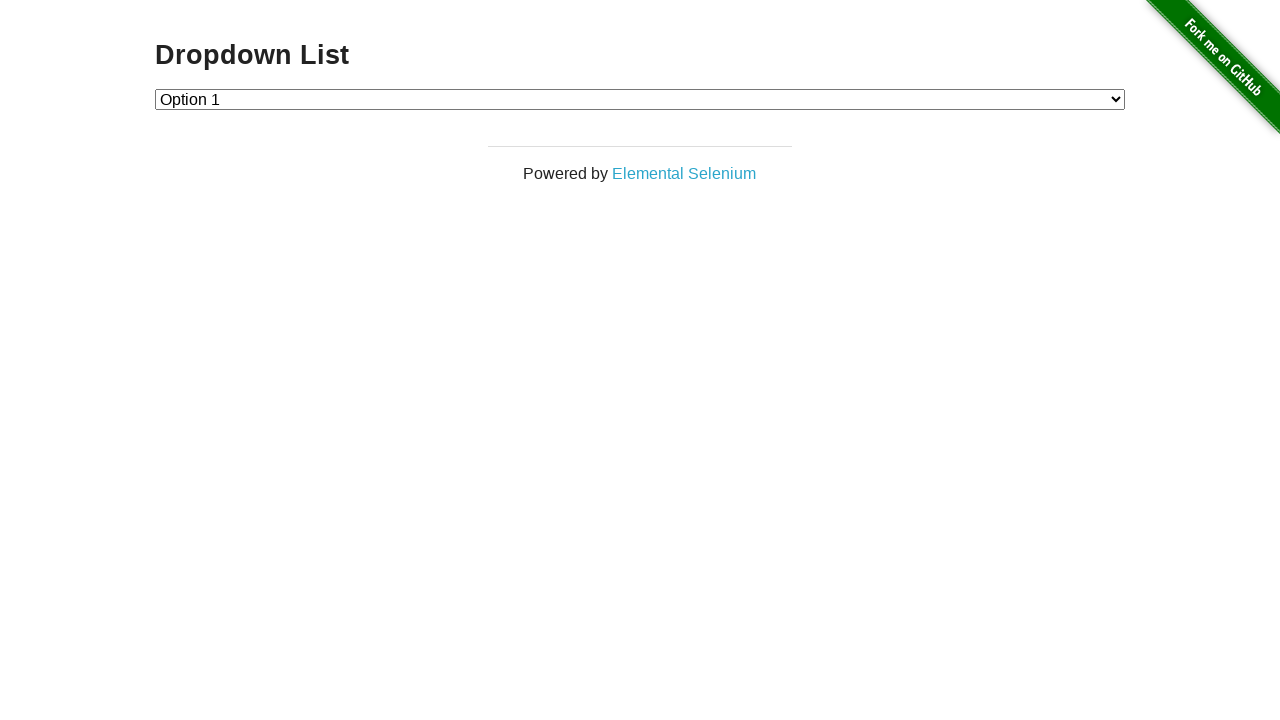

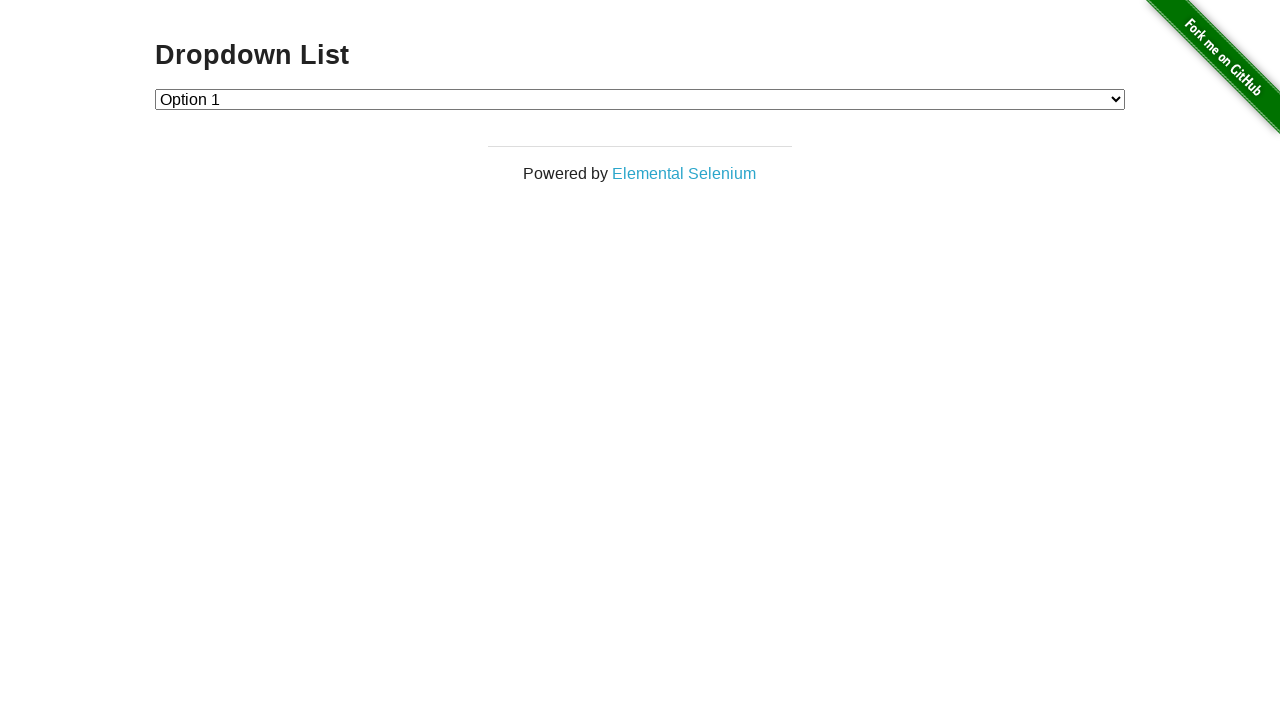